Tests clearing the complete state of all items by checking and then unchecking the toggle all checkbox

Starting URL: https://demo.playwright.dev/todomvc

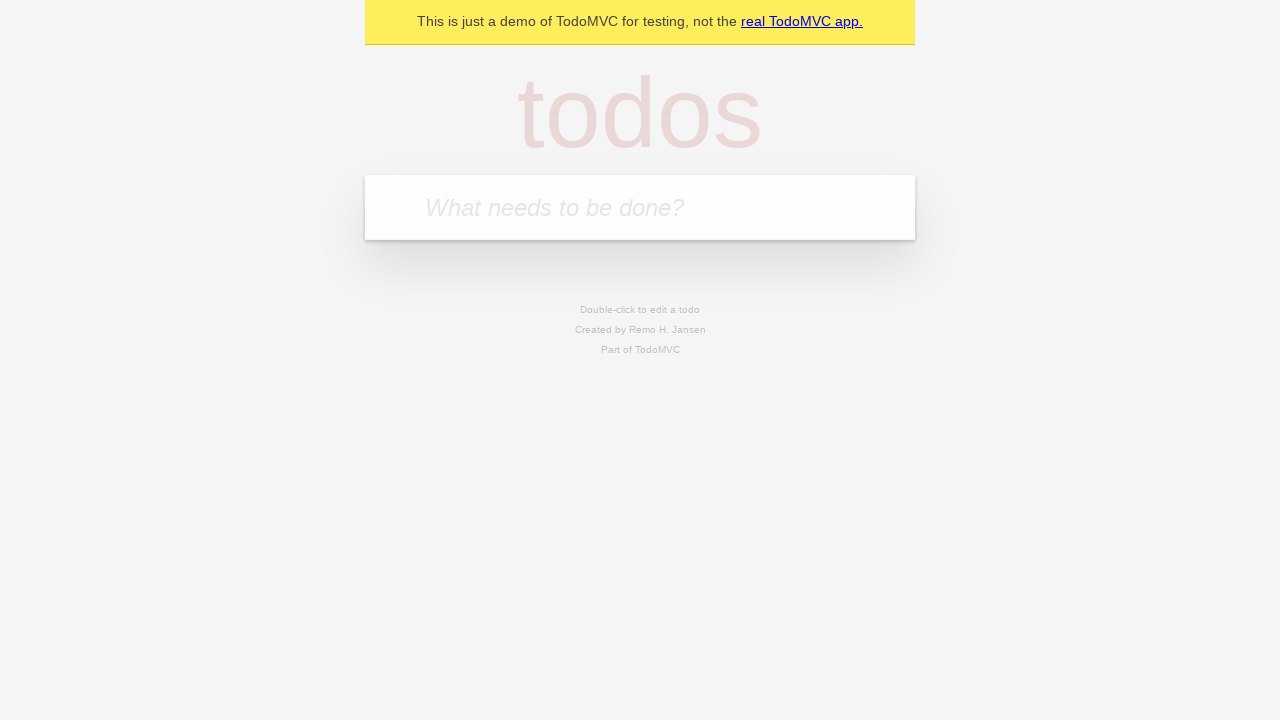

Filled todo input with 'buy some cheese' on internal:attr=[placeholder="What needs to be done?"i]
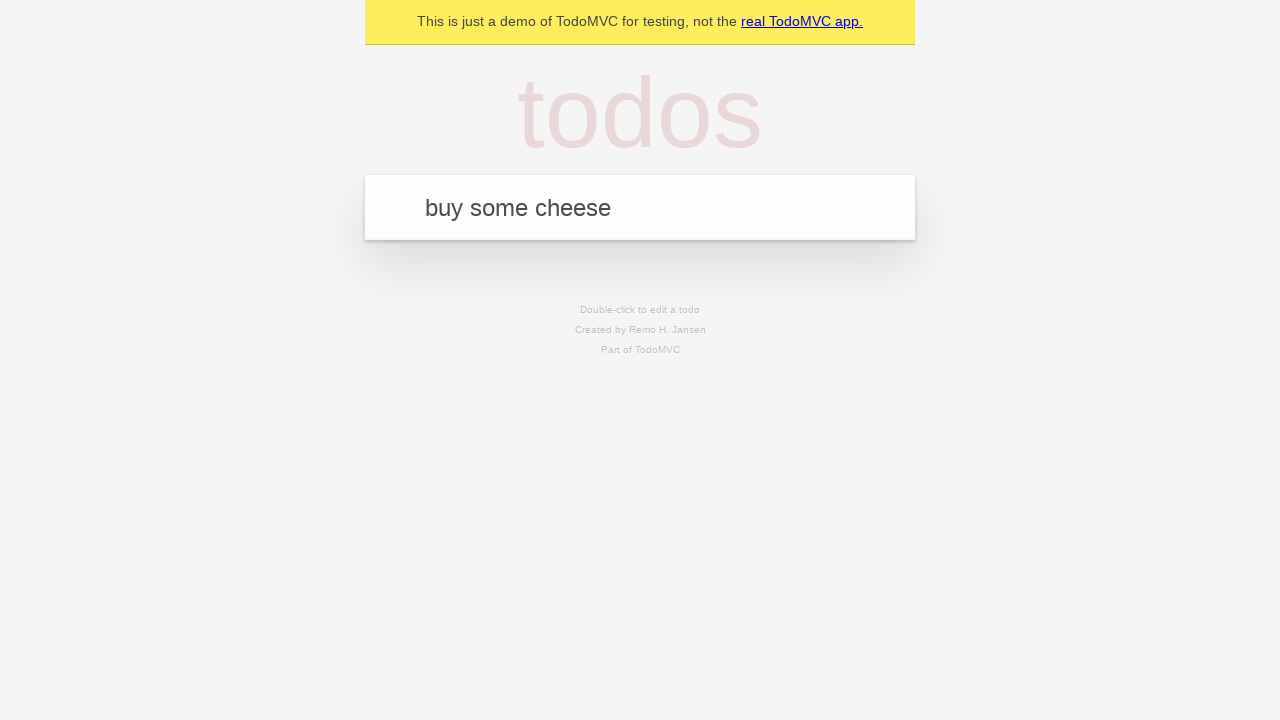

Pressed Enter to create todo 'buy some cheese' on internal:attr=[placeholder="What needs to be done?"i]
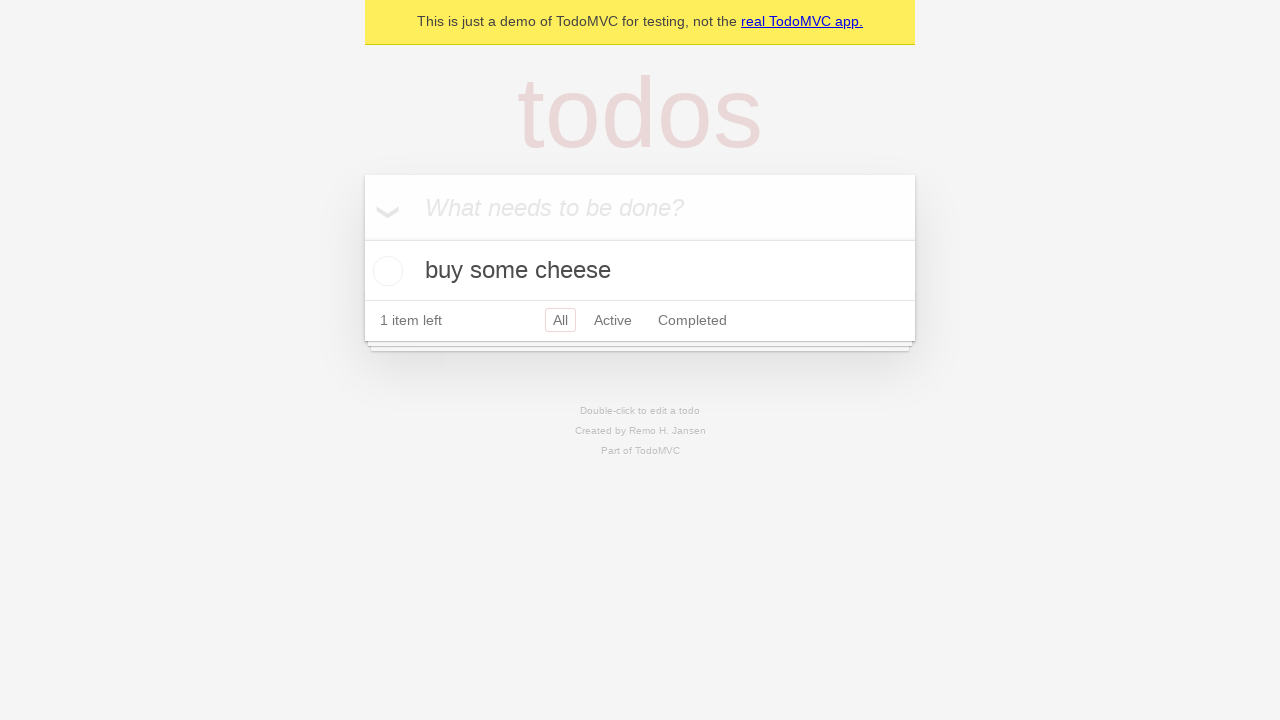

Filled todo input with 'feed the cat' on internal:attr=[placeholder="What needs to be done?"i]
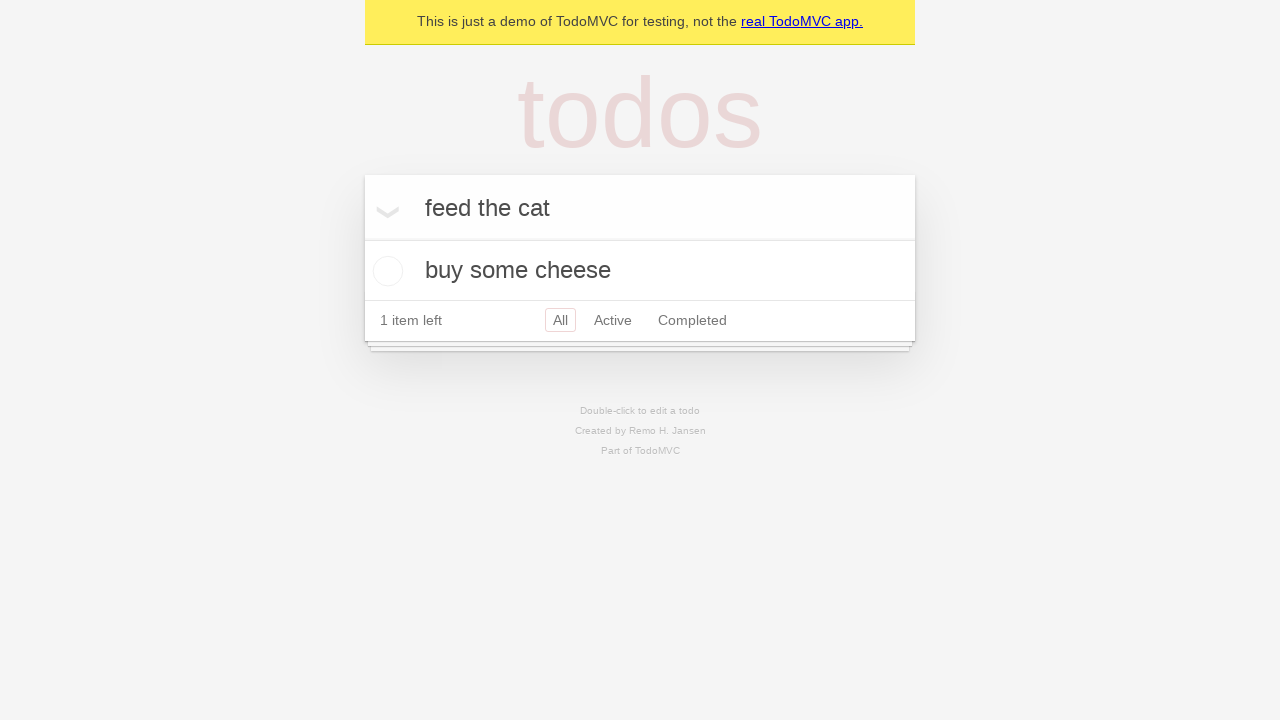

Pressed Enter to create todo 'feed the cat' on internal:attr=[placeholder="What needs to be done?"i]
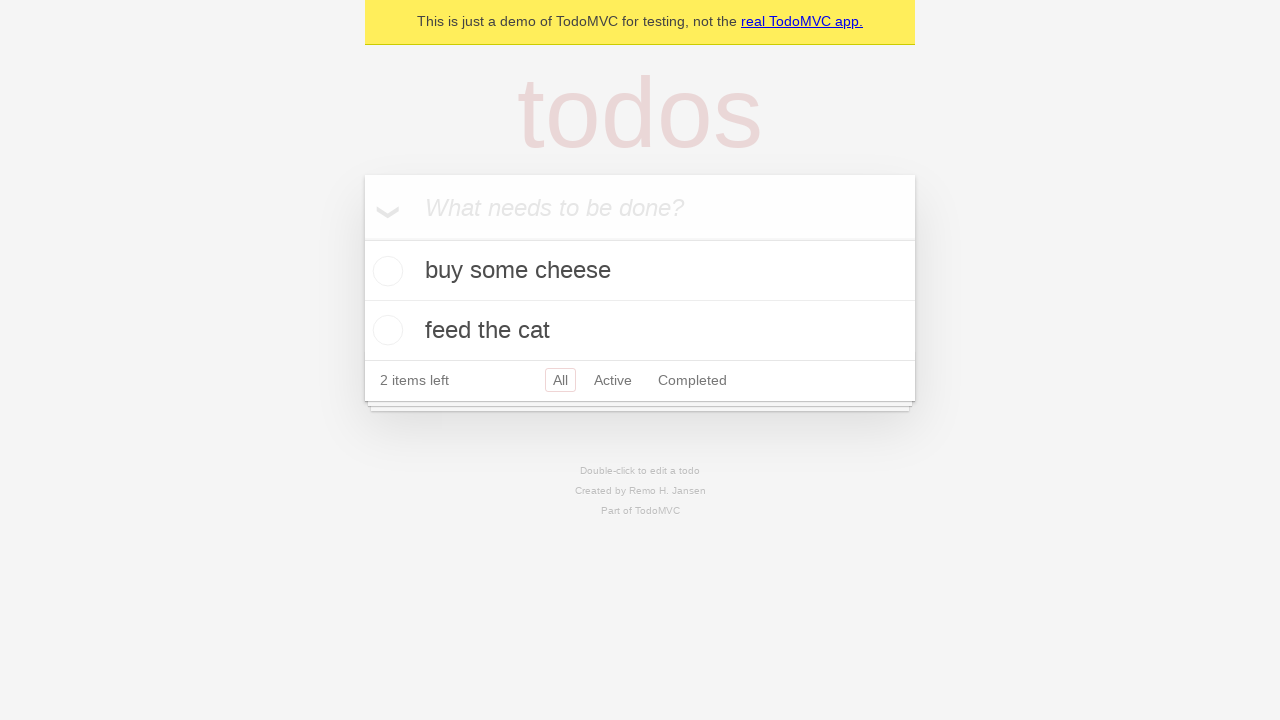

Filled todo input with 'book a doctors appointment' on internal:attr=[placeholder="What needs to be done?"i]
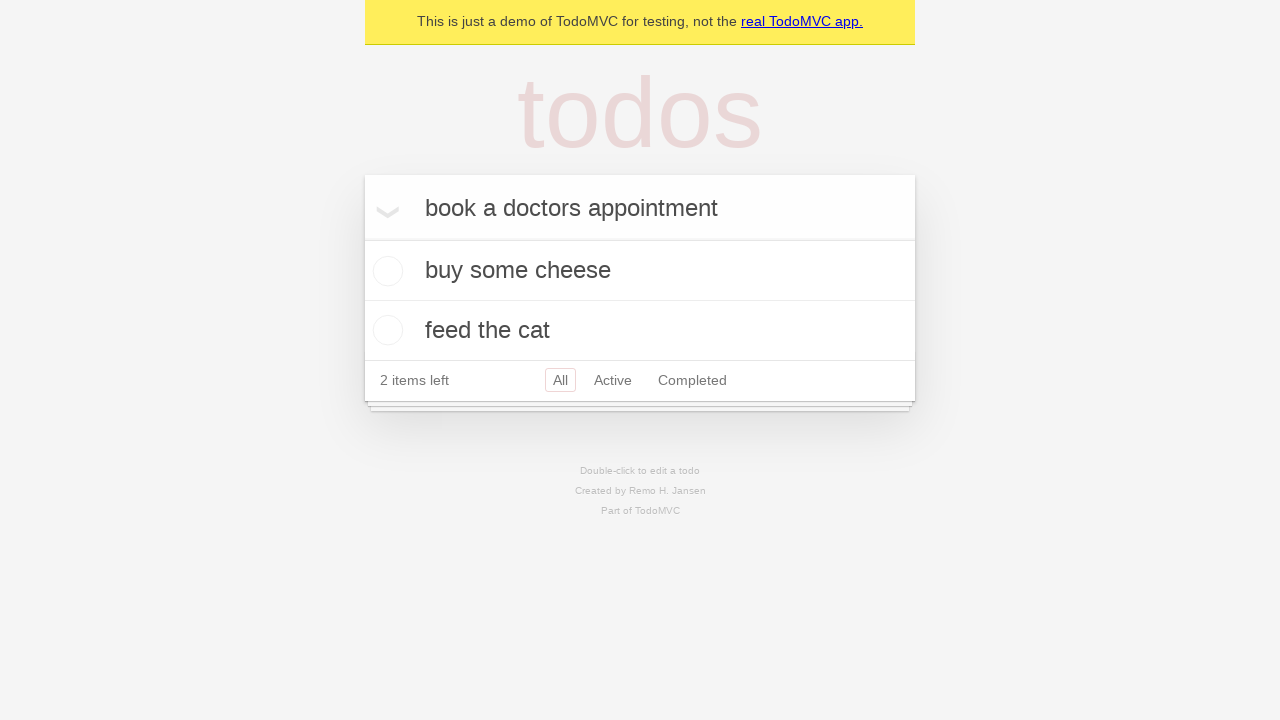

Pressed Enter to create todo 'book a doctors appointment' on internal:attr=[placeholder="What needs to be done?"i]
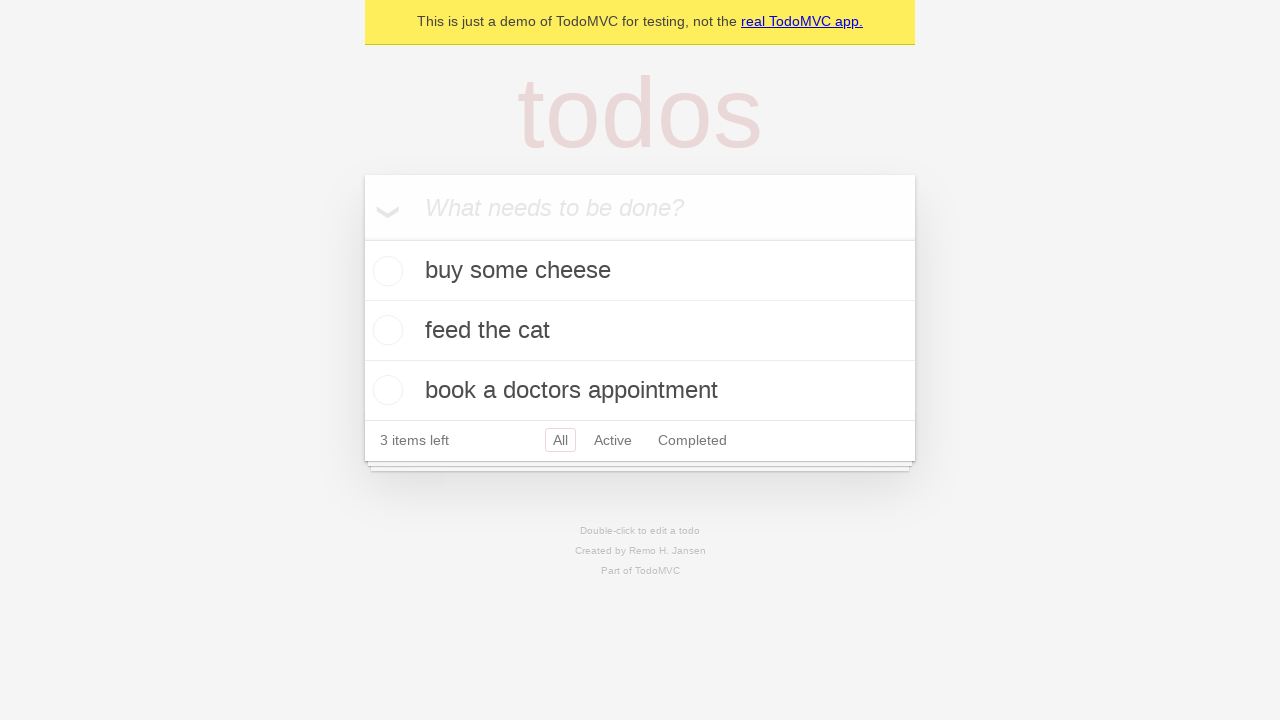

Checked toggle all checkbox to mark all items as complete at (362, 238) on internal:label="Mark all as complete"i
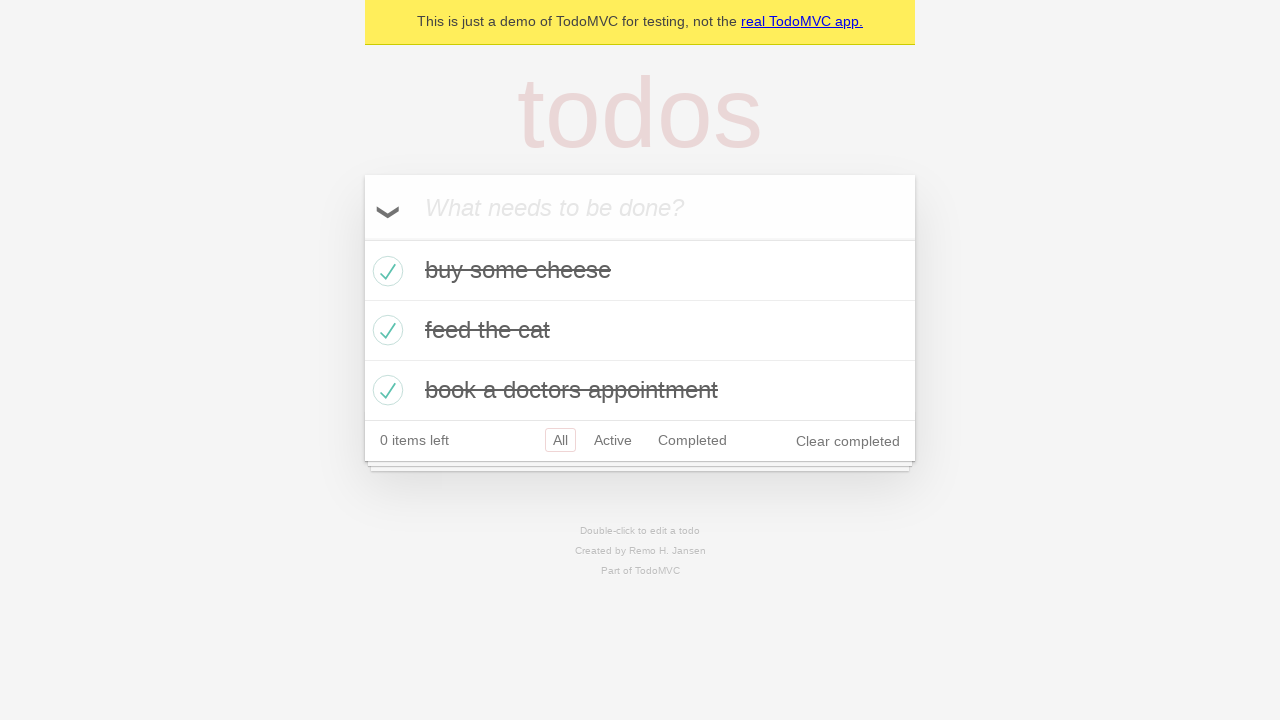

Unchecked toggle all checkbox to clear complete state of all items at (362, 238) on internal:label="Mark all as complete"i
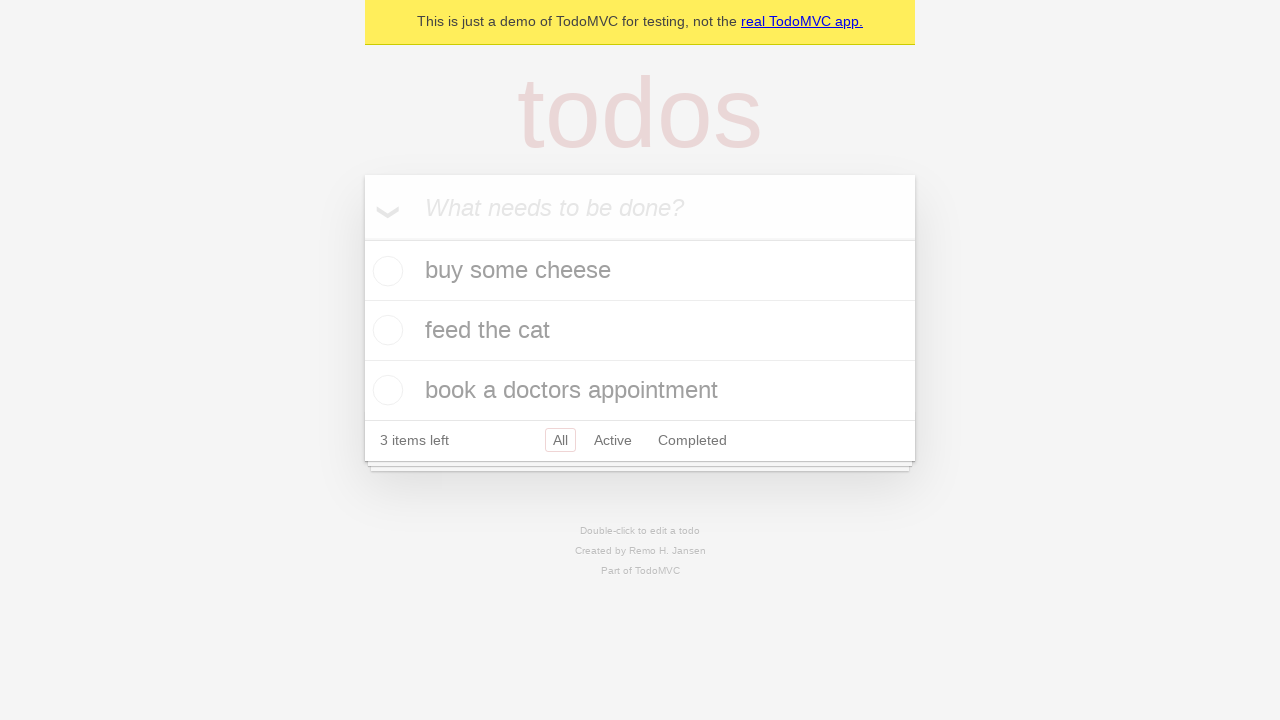

Waited for todo items to load after toggling
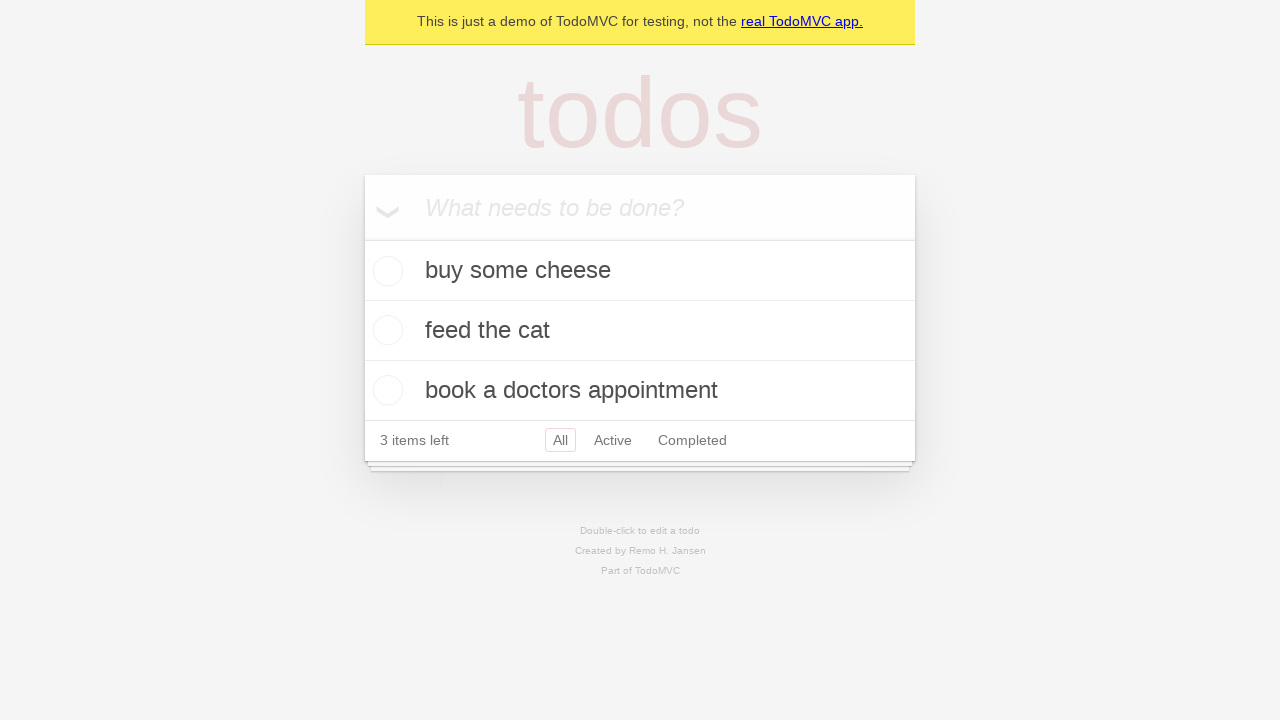

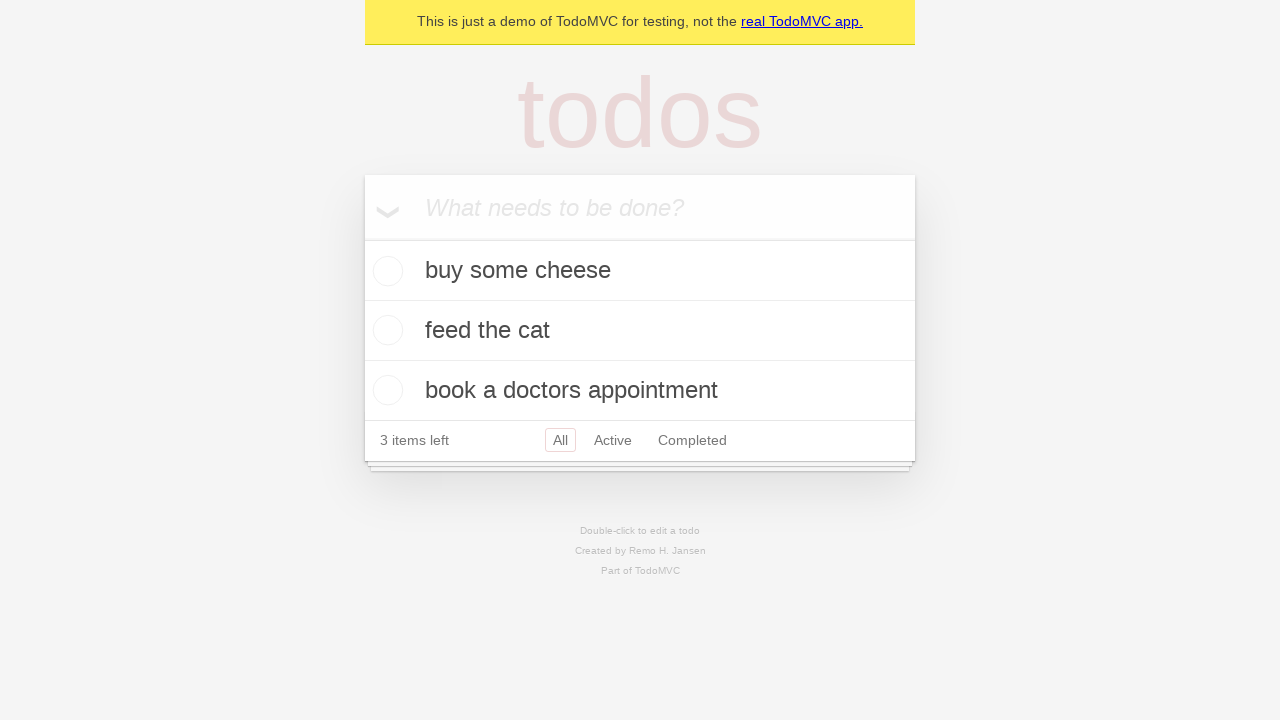